Tests filling an email field on GitHub's signup page by entering an email address into the email input field.

Starting URL: https://github.com/signup?ref_cta=Sign+up&ref_loc=header+logged+out&ref_page=%2F&source=header-home

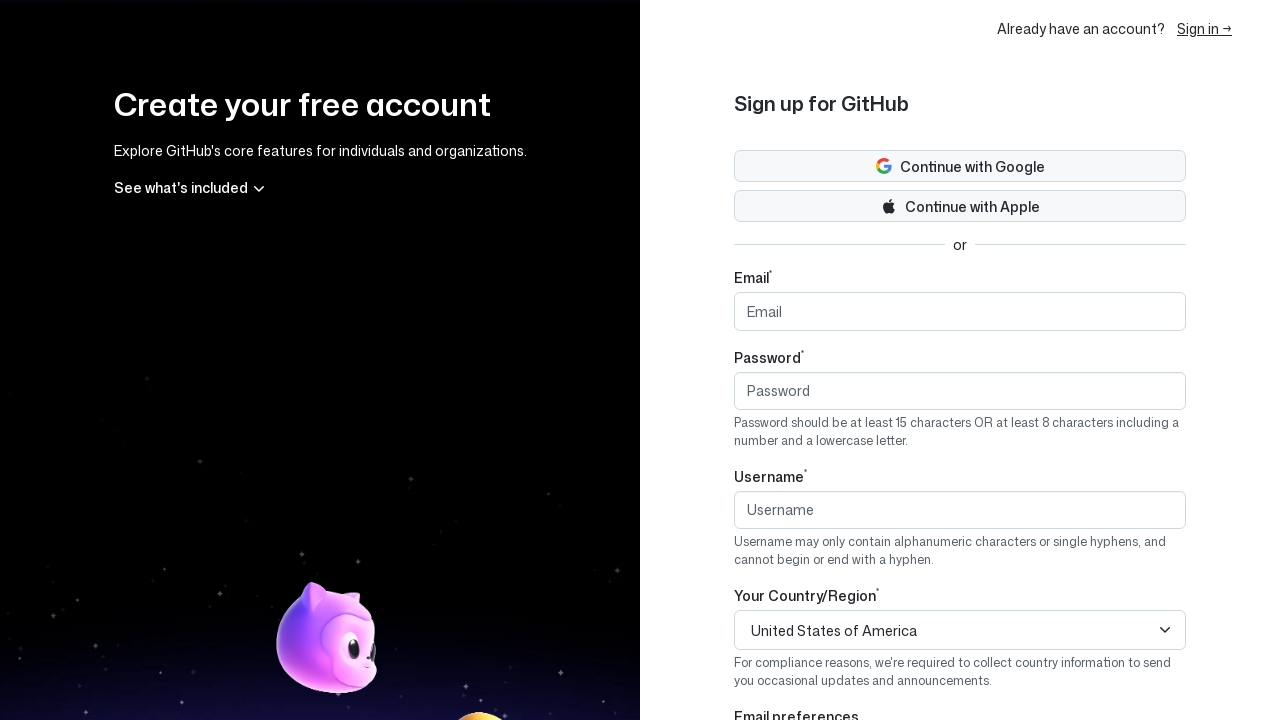

Filled email field with 'randomtester847@example.com' on GitHub signup page on #email
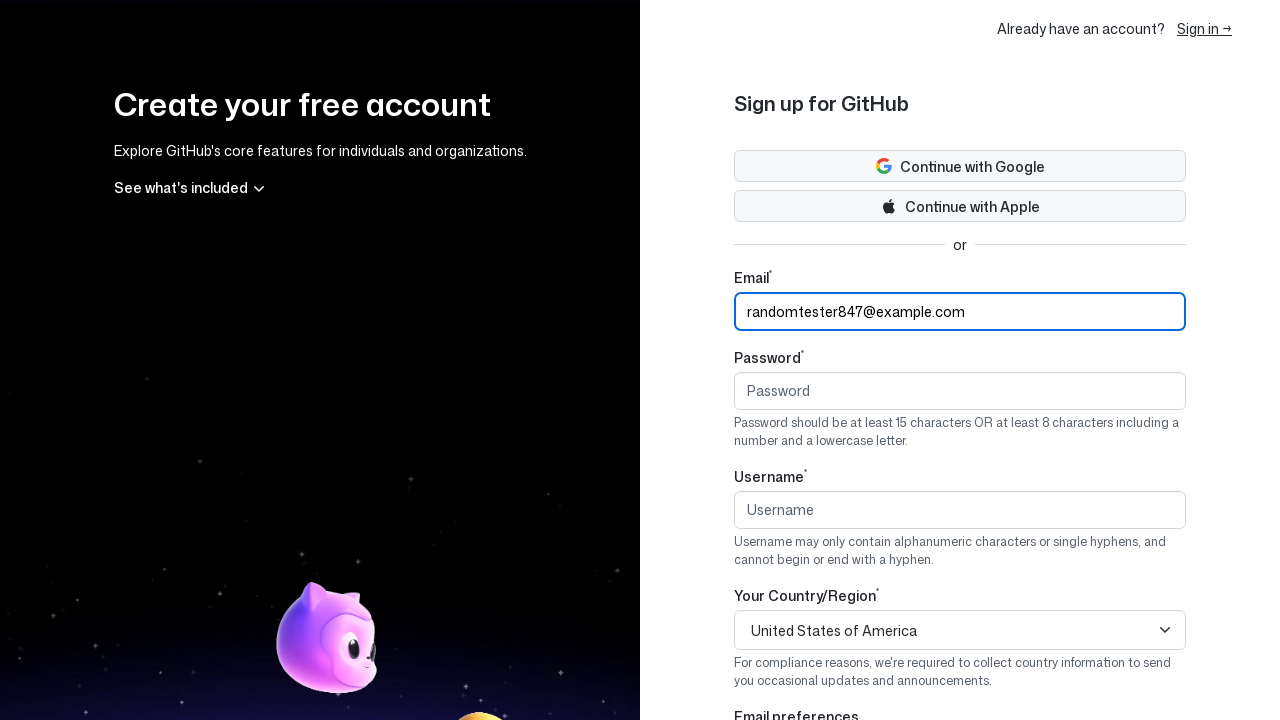

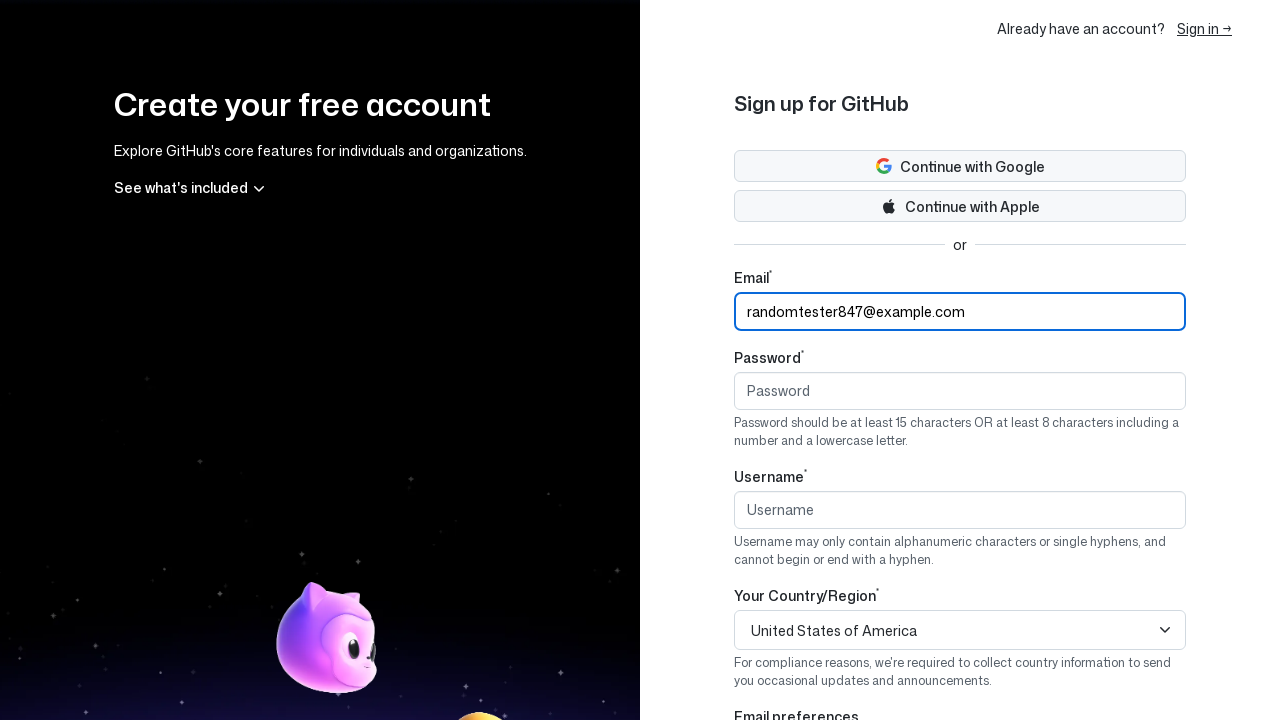